Tests file download functionality by clicking a download button and waiting for download

Starting URL: http://demo.automationtesting.in/FileDownload.html

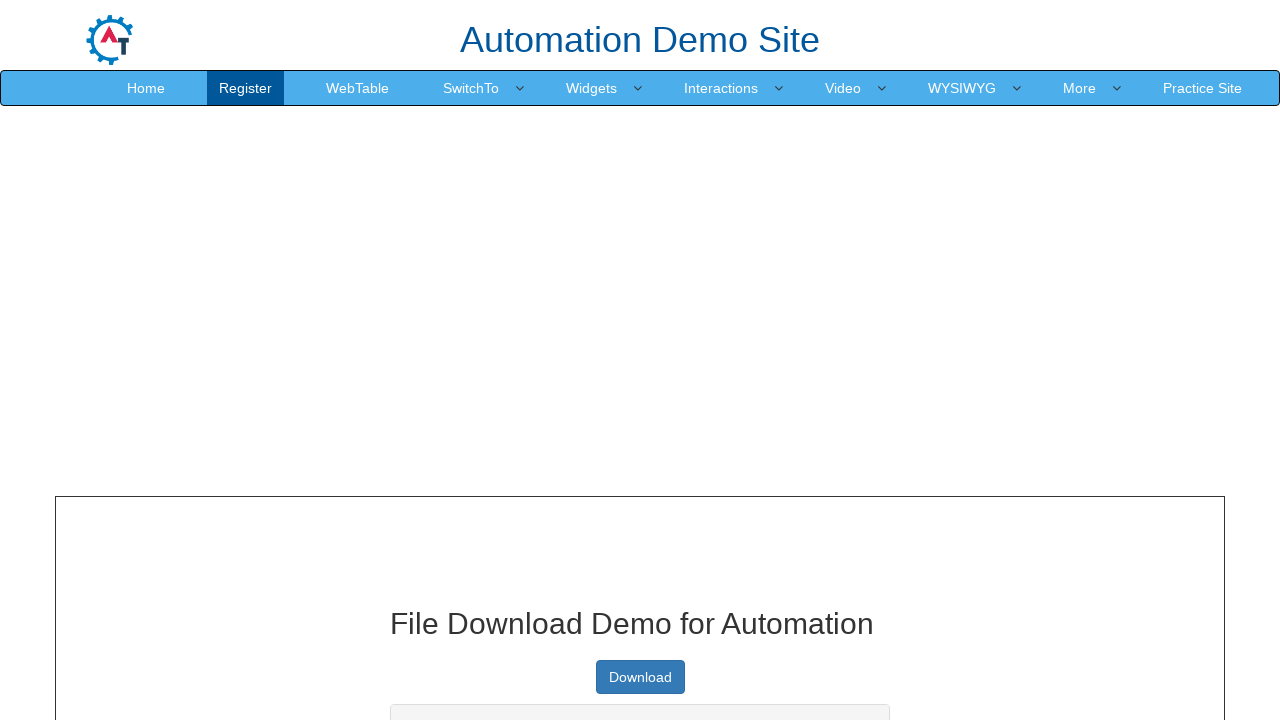

Navigated to file download demo page
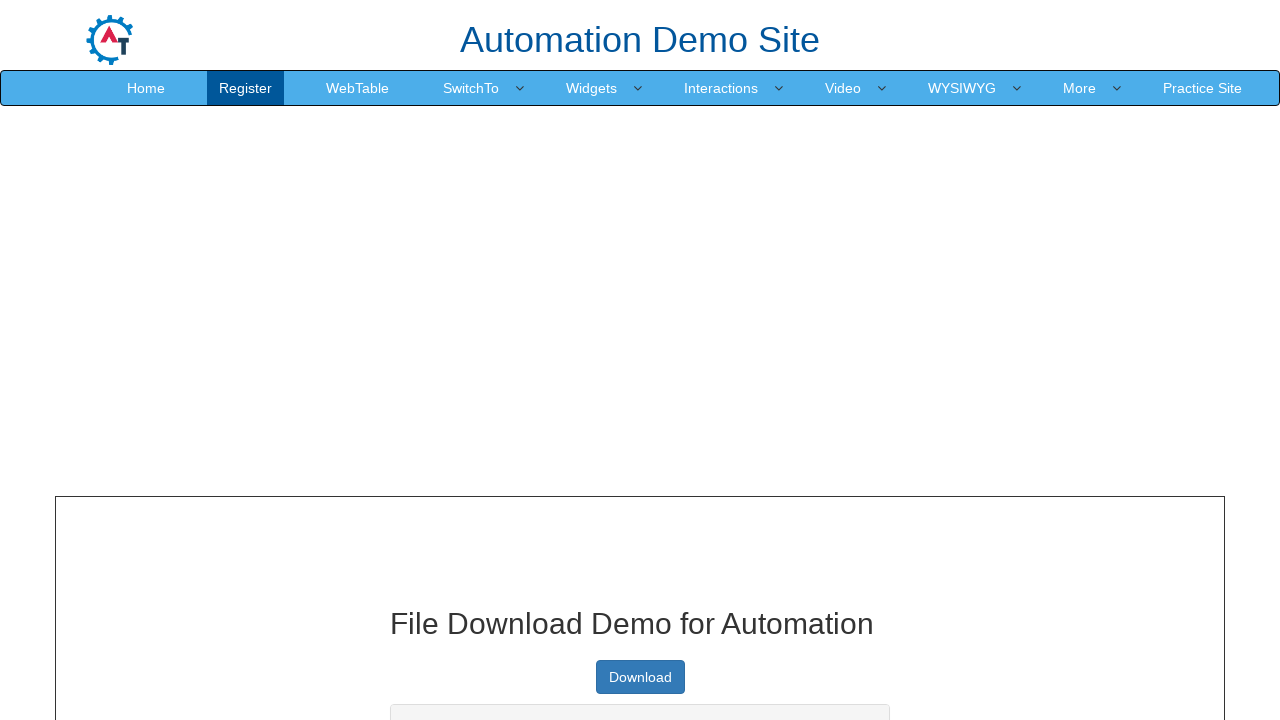

Clicked download button and started waiting for file download at (640, 677) on a.btn.btn-primary
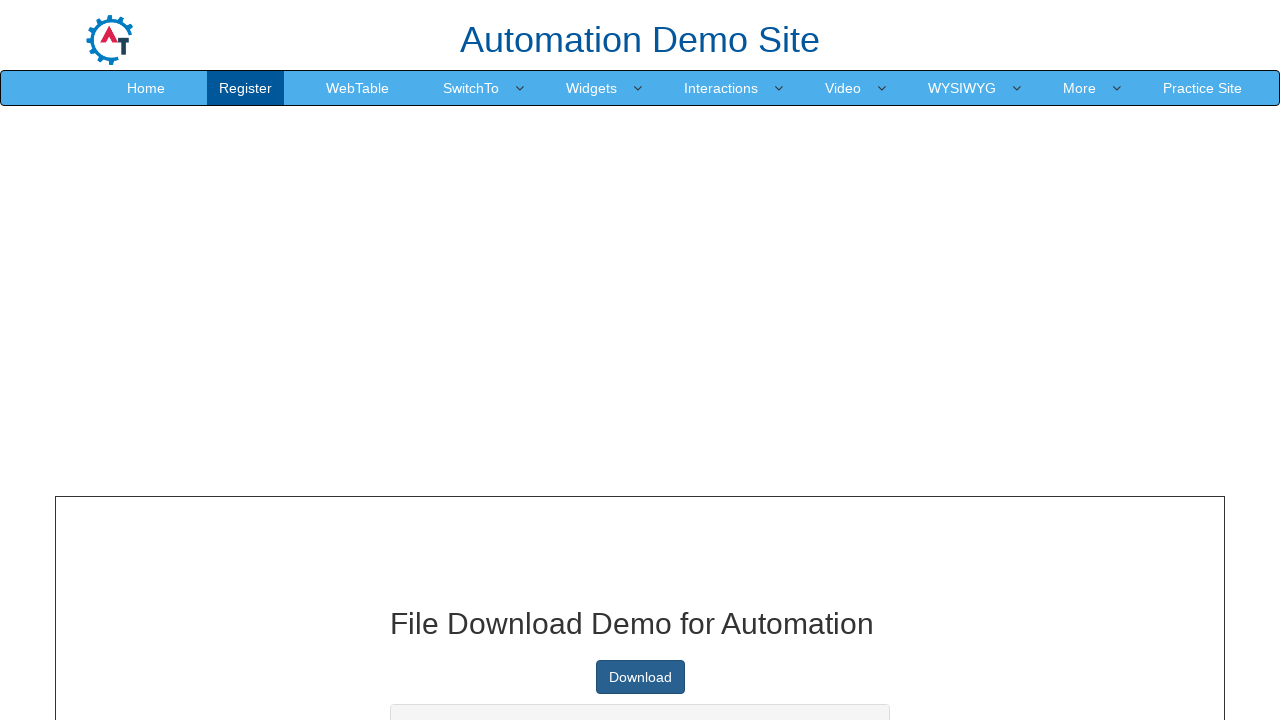

File download completed - filename: samplefile.pdf
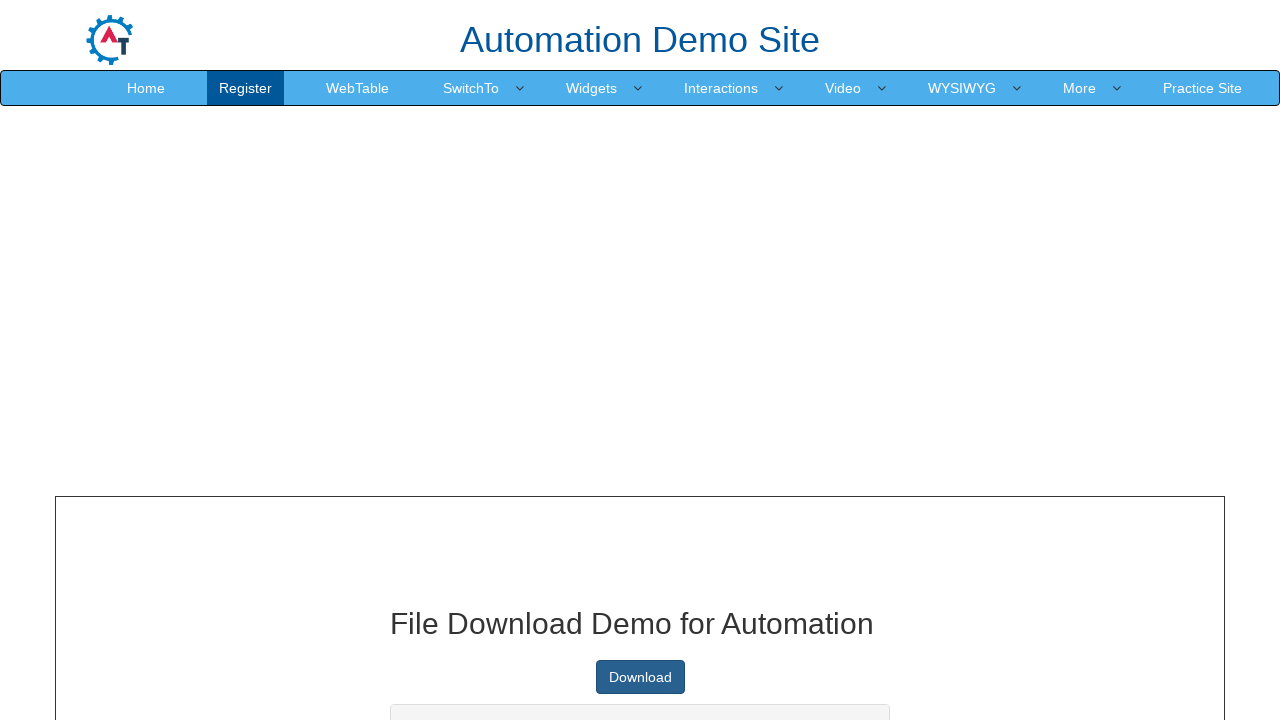

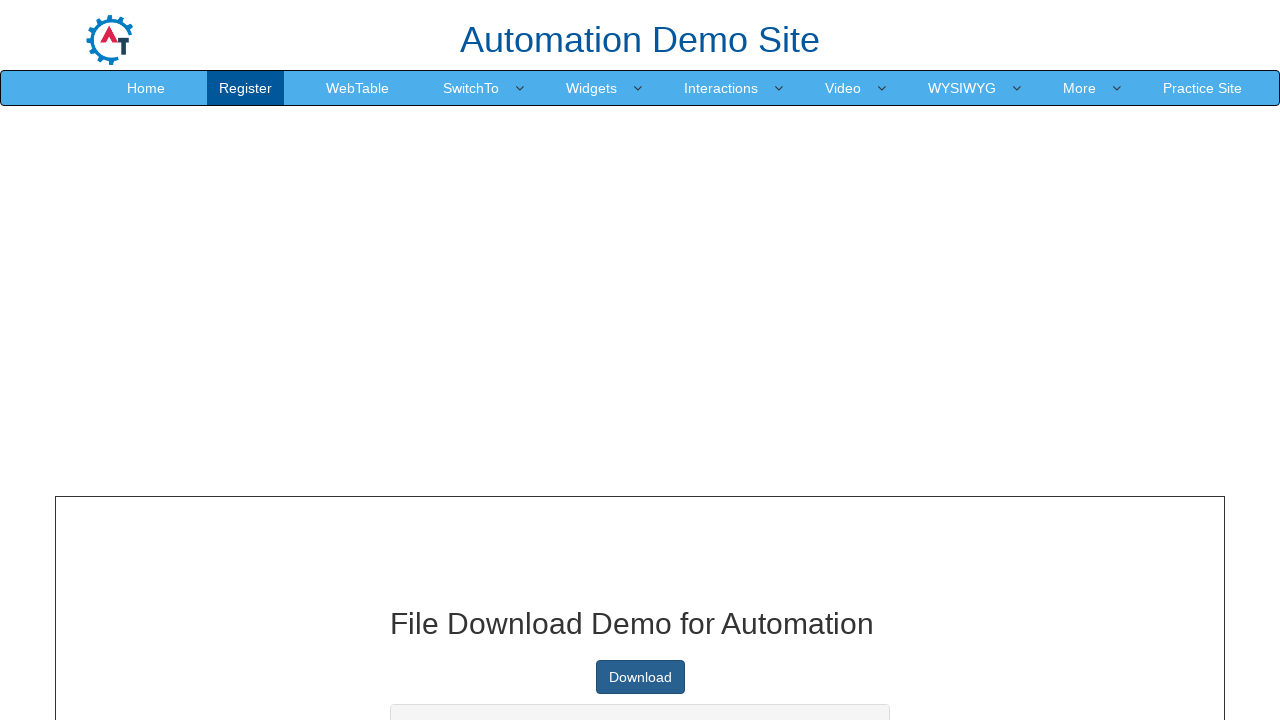